Tests dynamic loading functionality by clicking a Start button and waiting for dynamically loaded content to appear, verifying the loaded text is "Hello World!"

Starting URL: https://the-internet.herokuapp.com/dynamic_loading/1

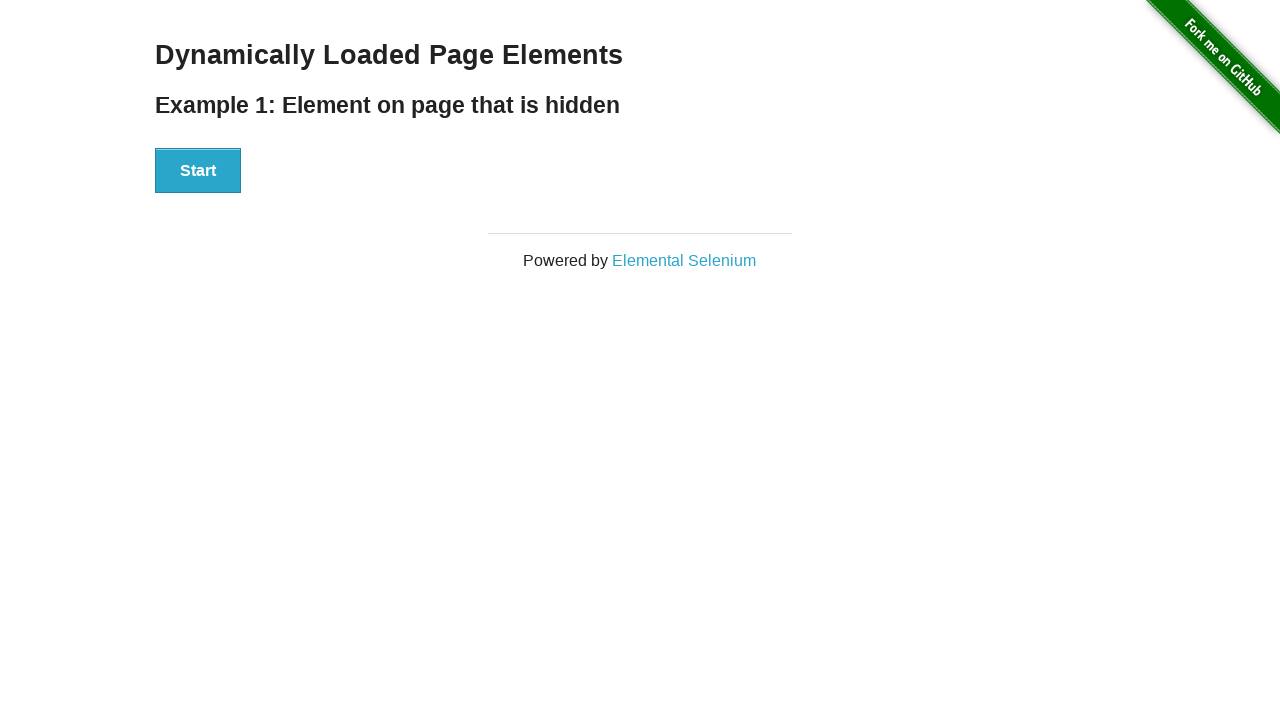

Clicked Start button to trigger dynamic loading at (198, 171) on button
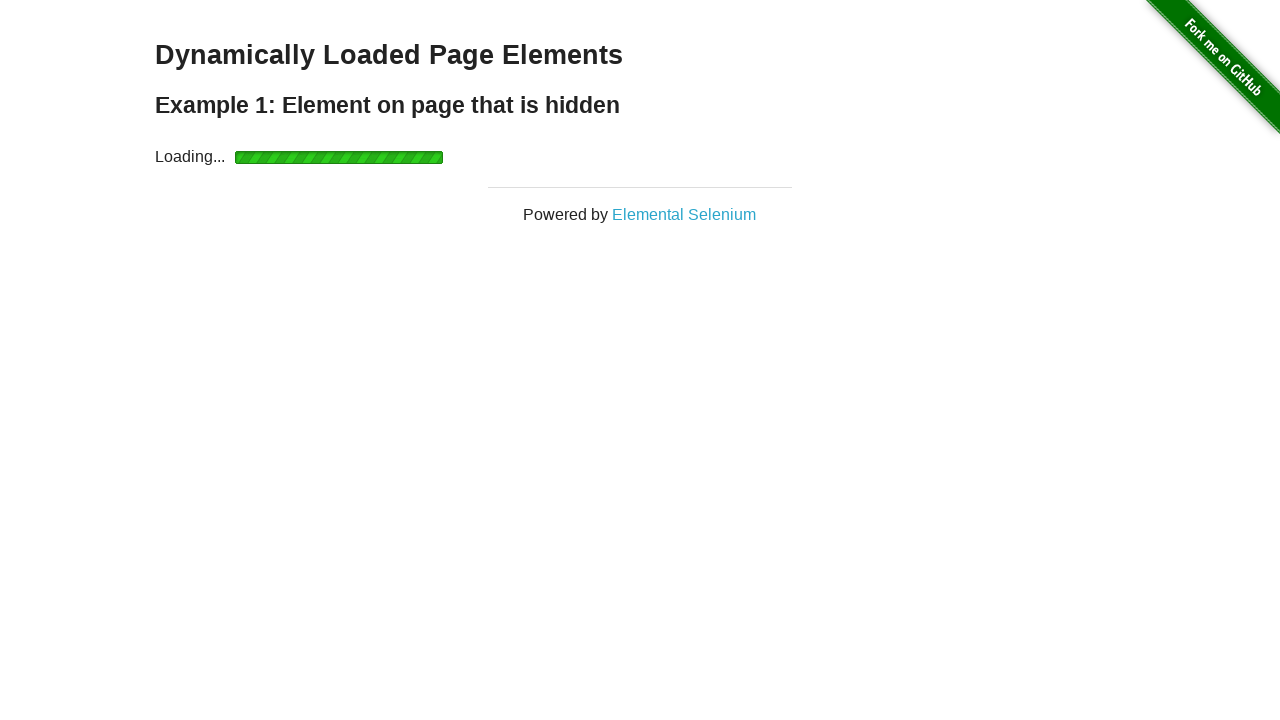

Dynamically loaded content appeared
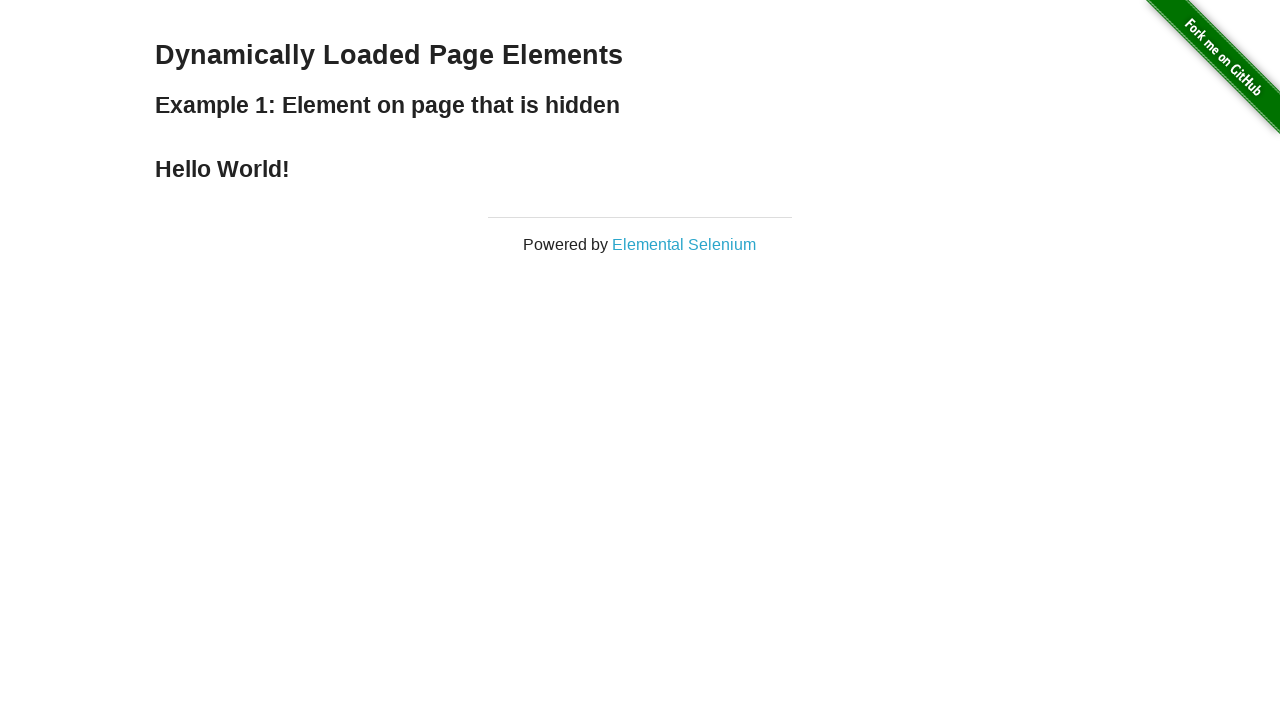

Retrieved text content from finish element
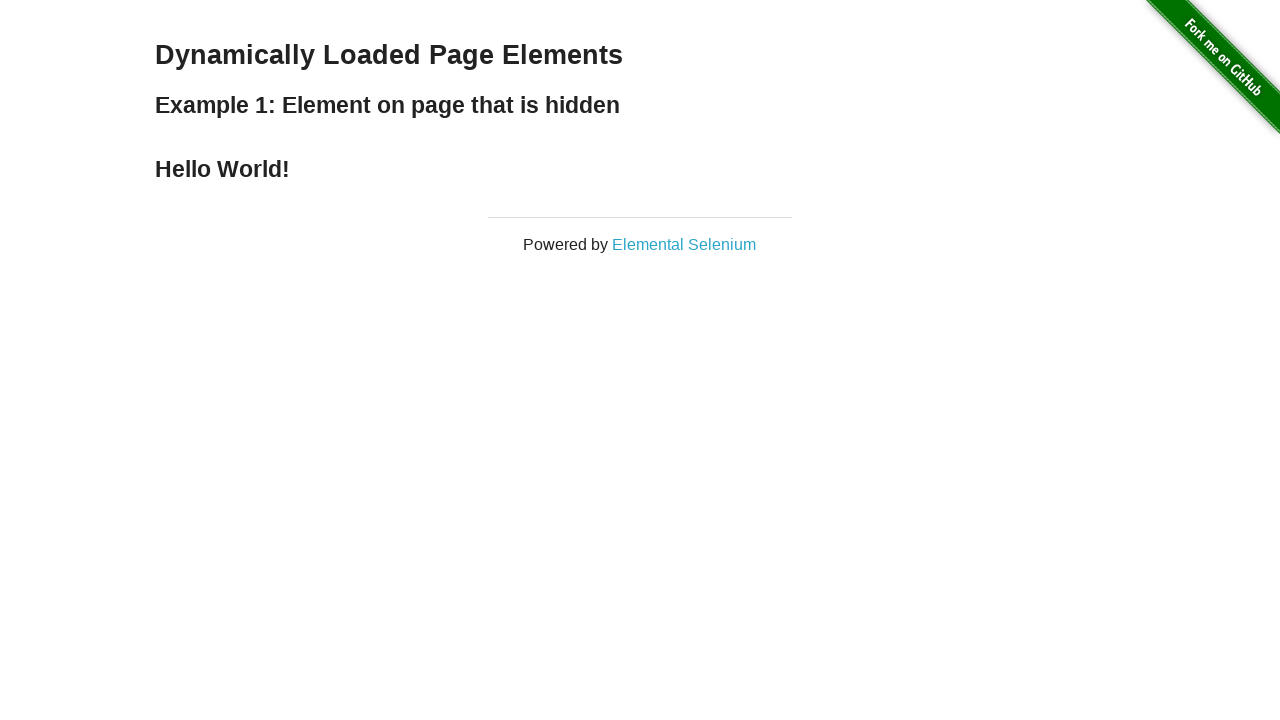

Verified that loaded text is 'Hello World!'
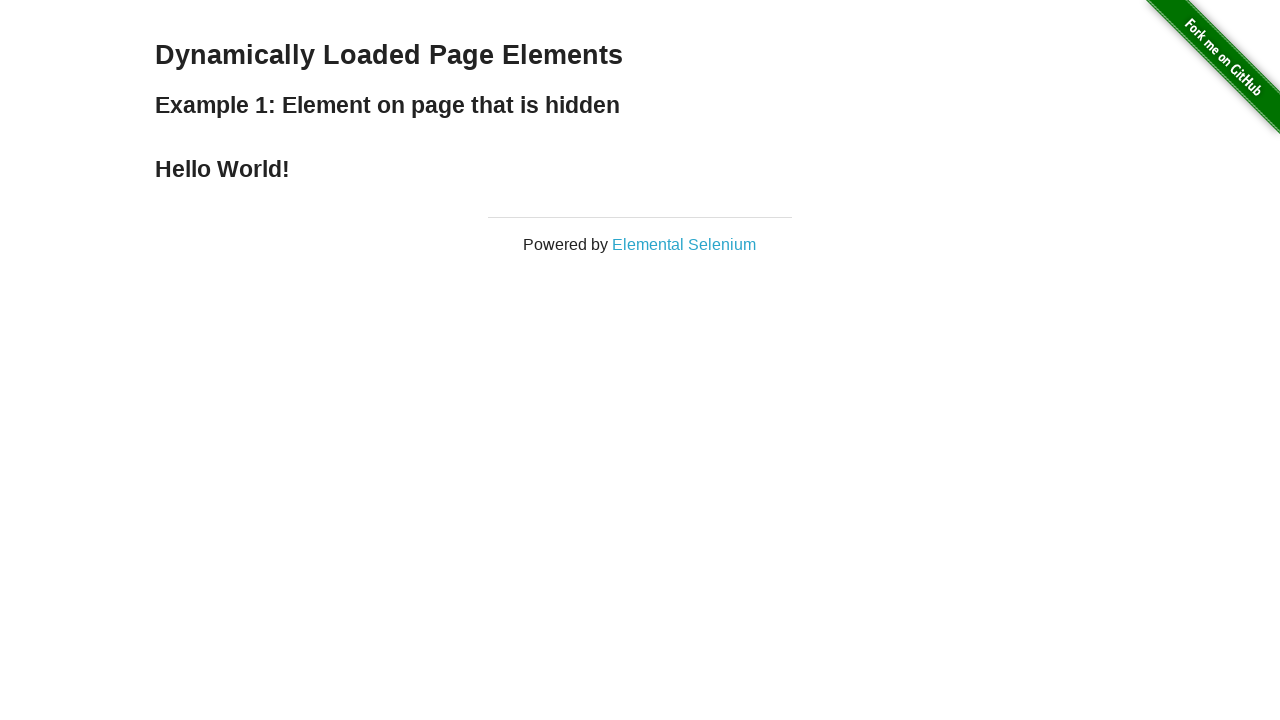

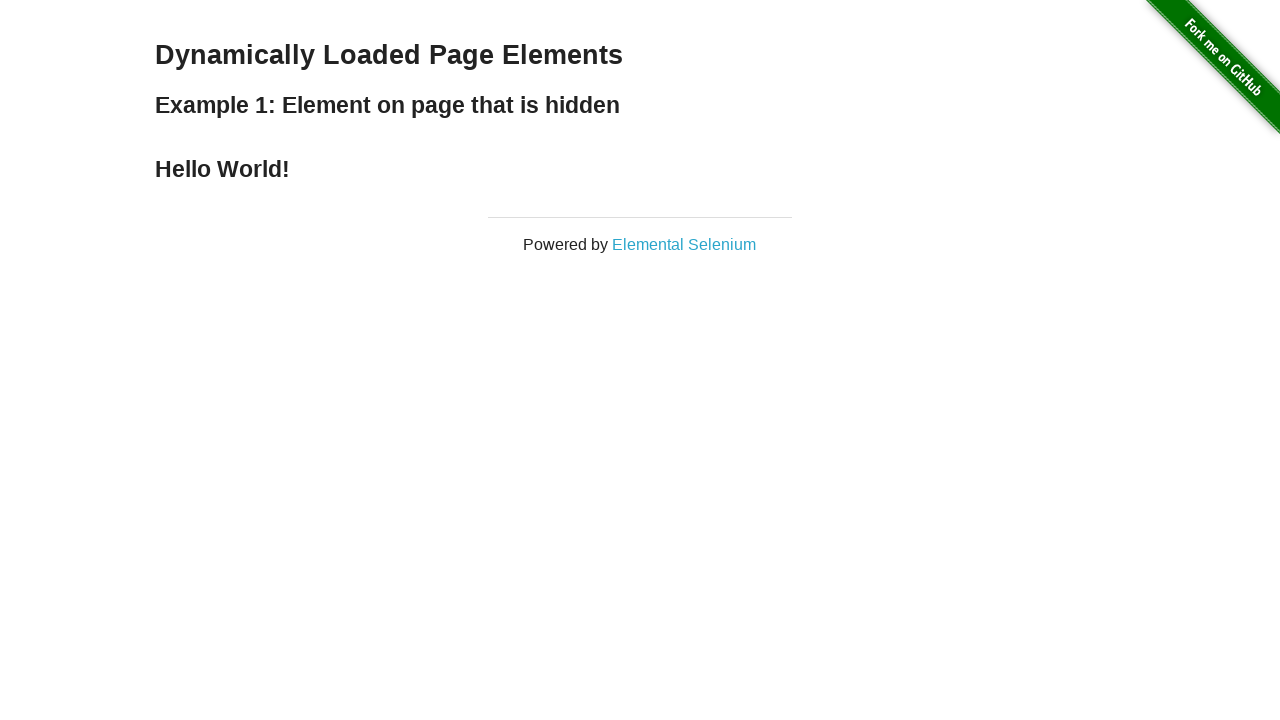